Tests drag and drop functionality by dragging an element from a source box and dropping it onto a target box, then verifying that "Dropped!" text appears.

Starting URL: https://qavbox.github.io/demo/dragndrop/

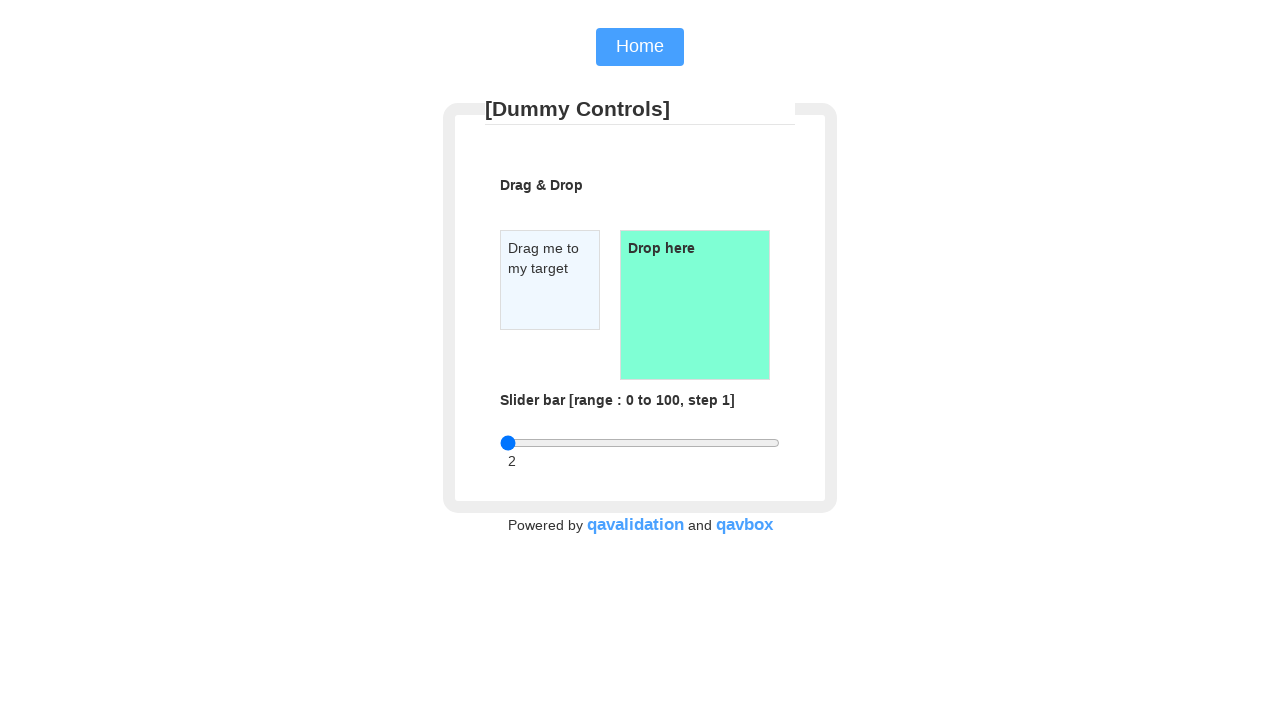

Navigated to drag and drop demo page
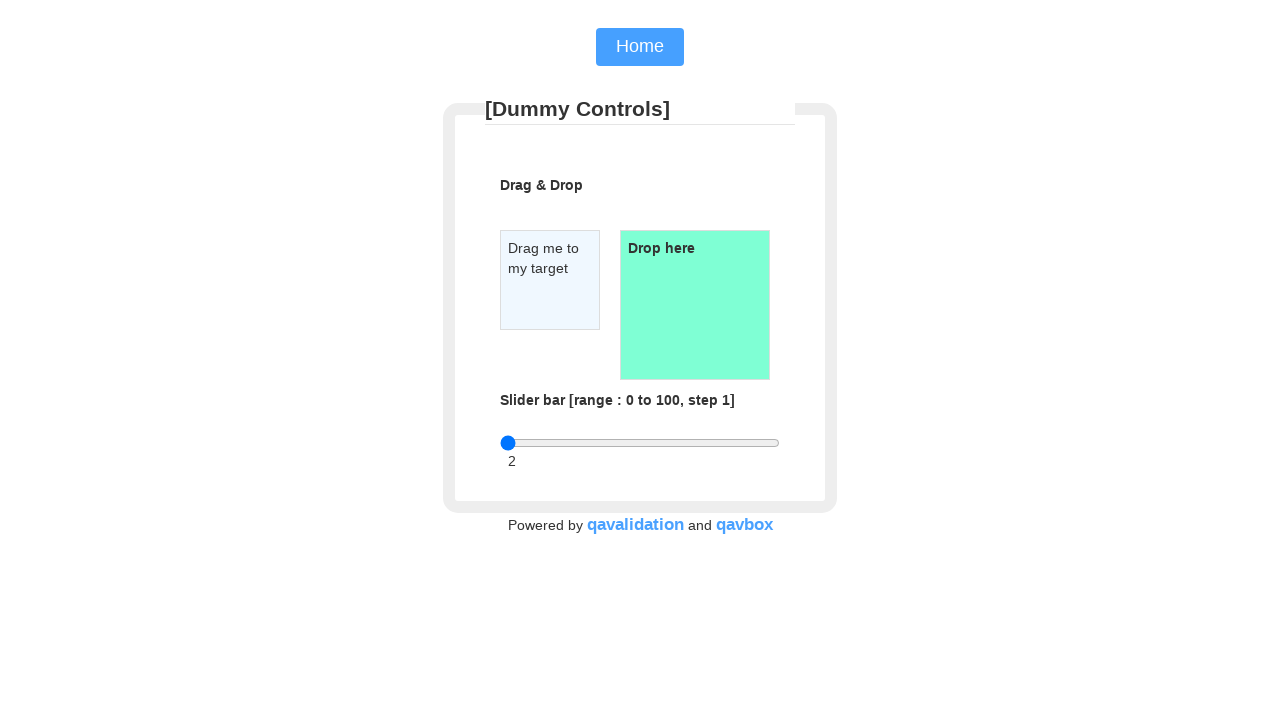

Located draggable element
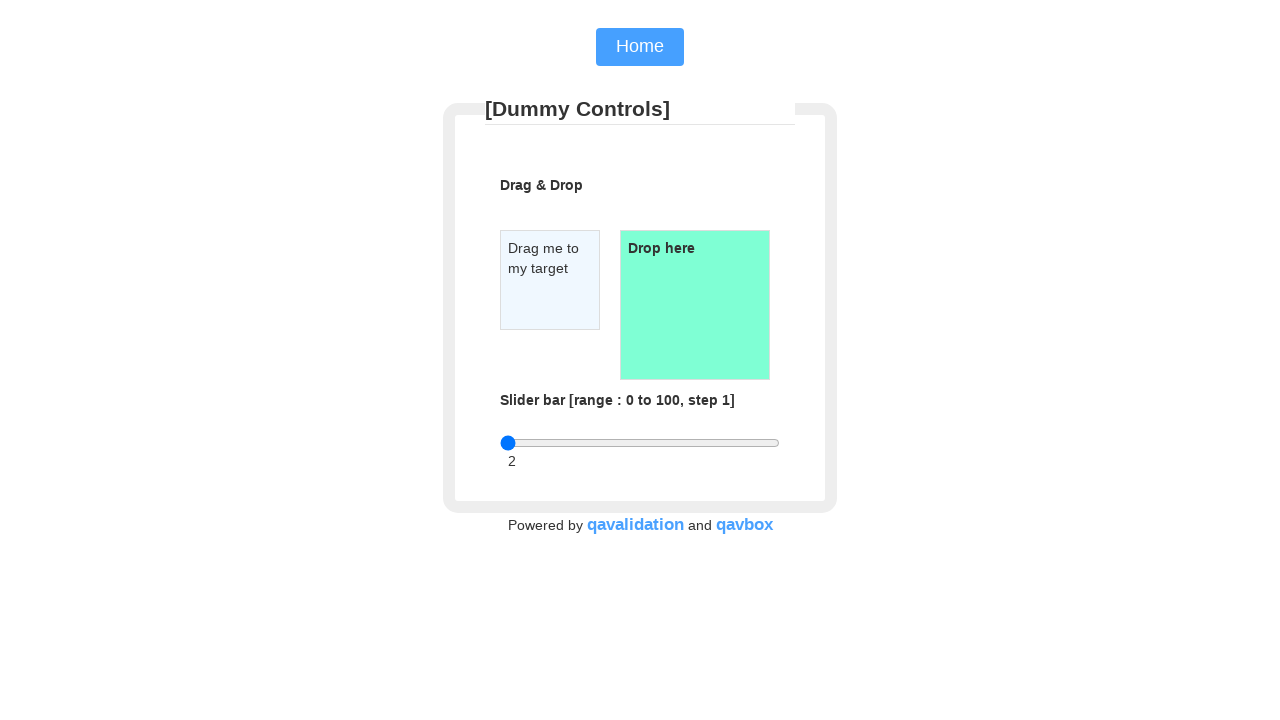

Located droppable element
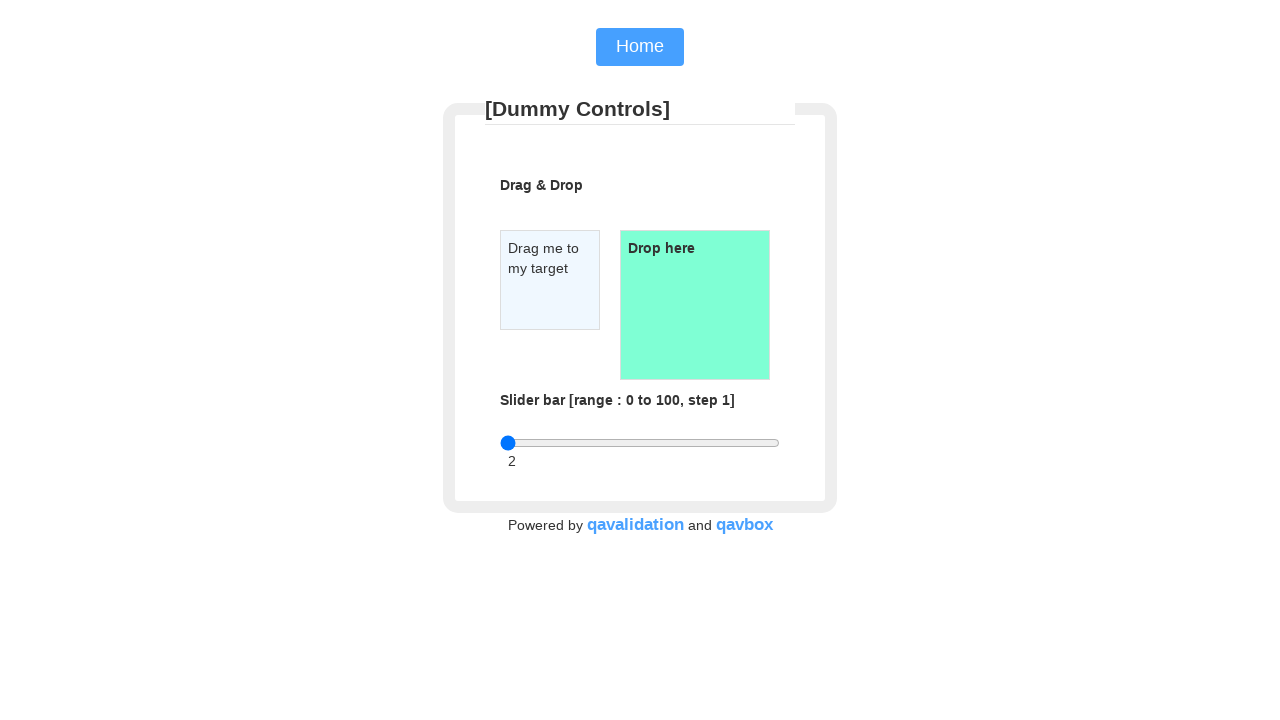

Dragged element from source box and dropped onto target box at (695, 305)
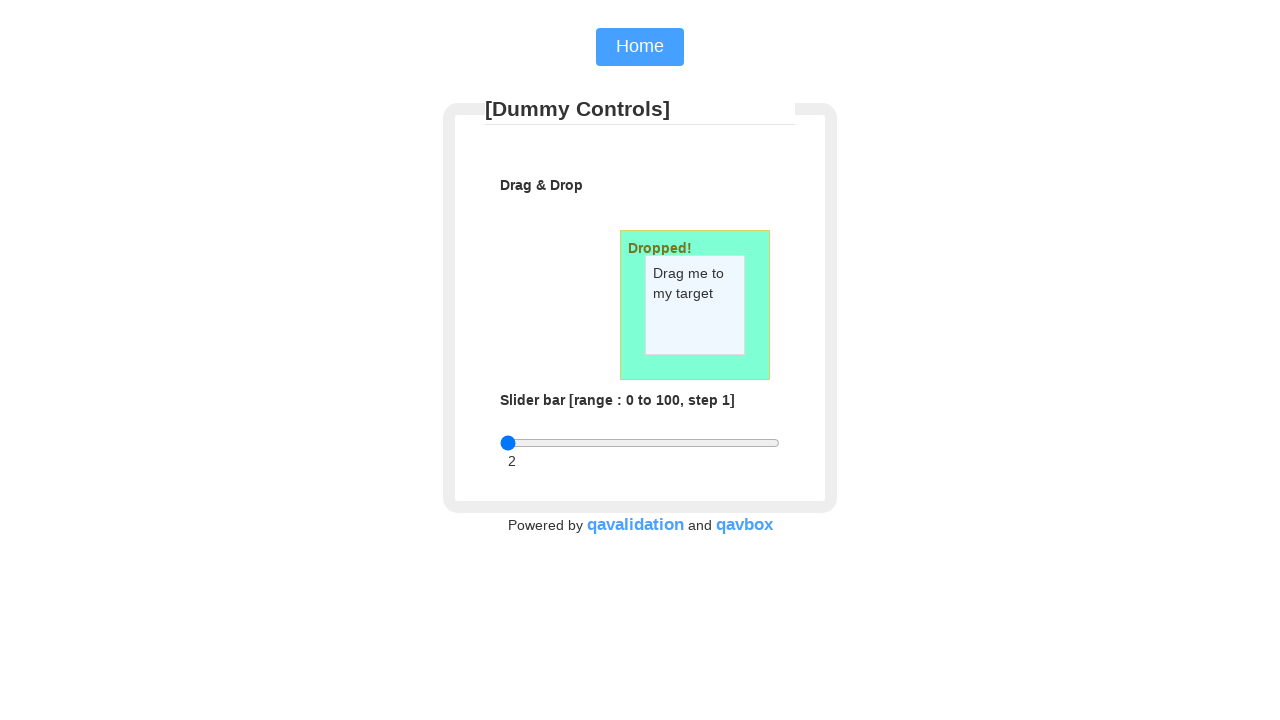

Verified 'Dropped!' text element appeared
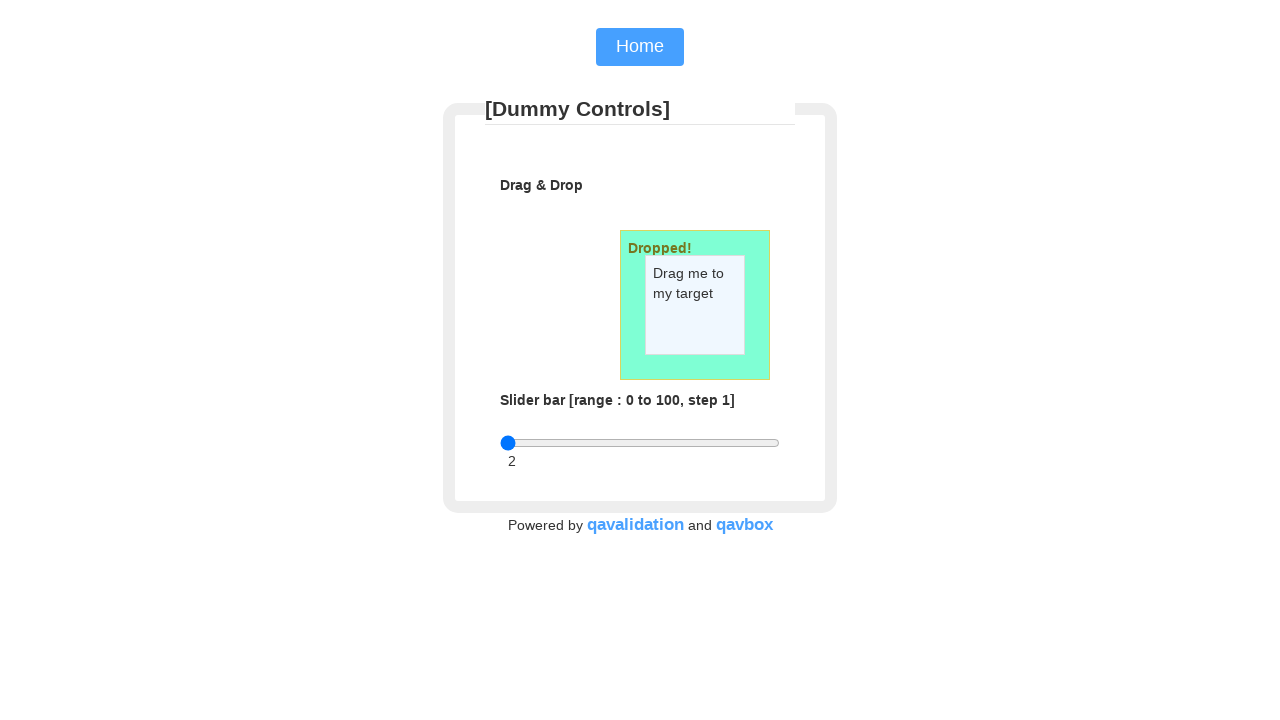

Retrieved text content from dropped element
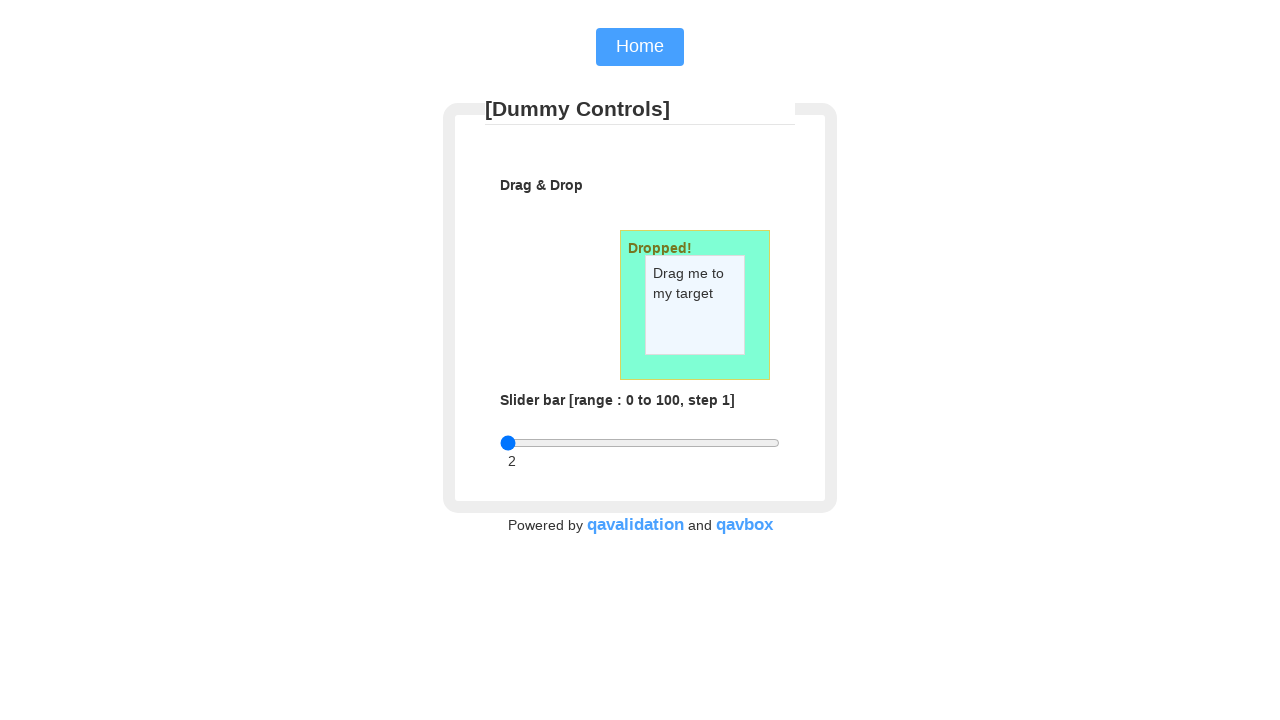

Assertion passed: 'Dropped!' text correctly displayed
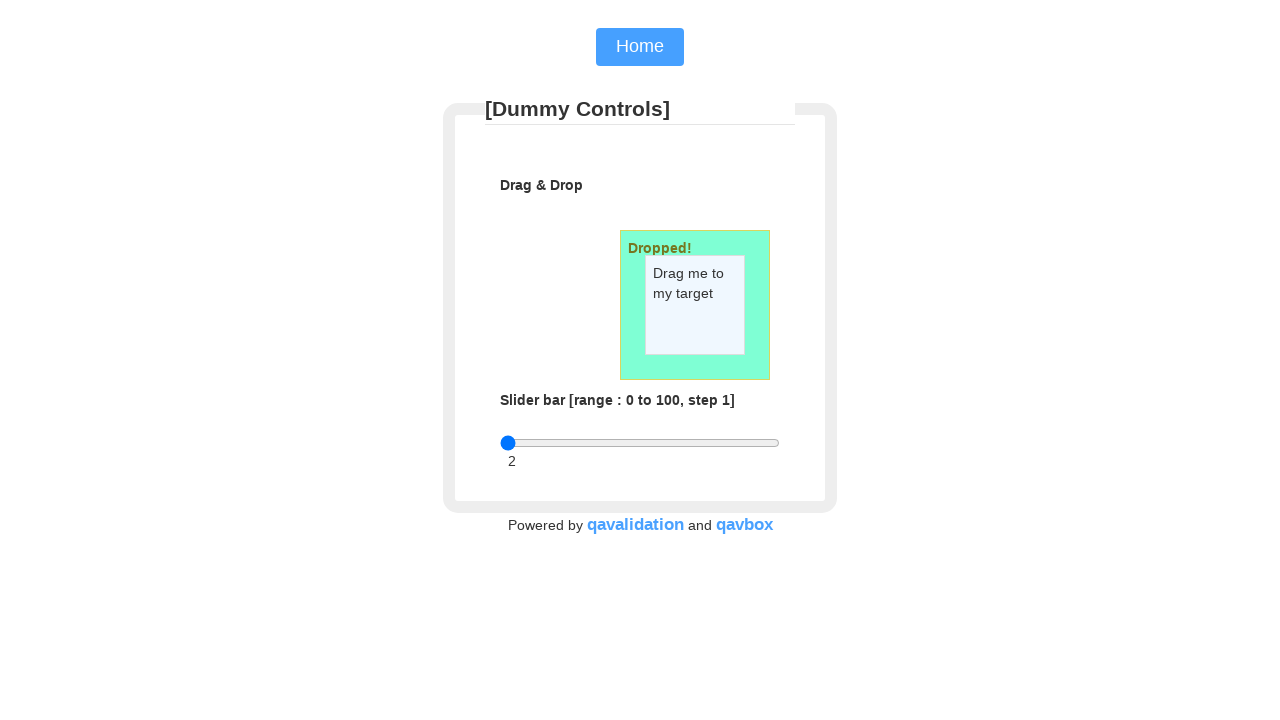

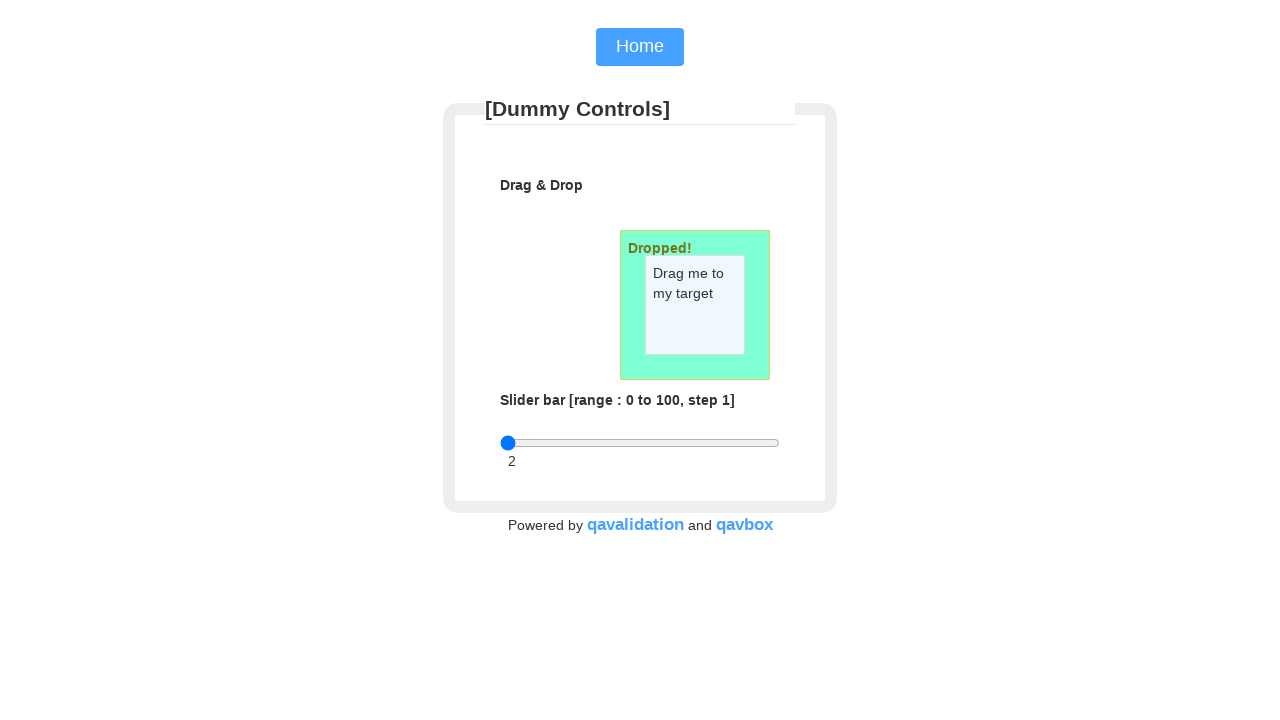